Tests keyboard input events by typing a character and performing keyboard shortcuts (Ctrl+A and Ctrl+C)

Starting URL: https://v1.training-support.net/selenium/input-events

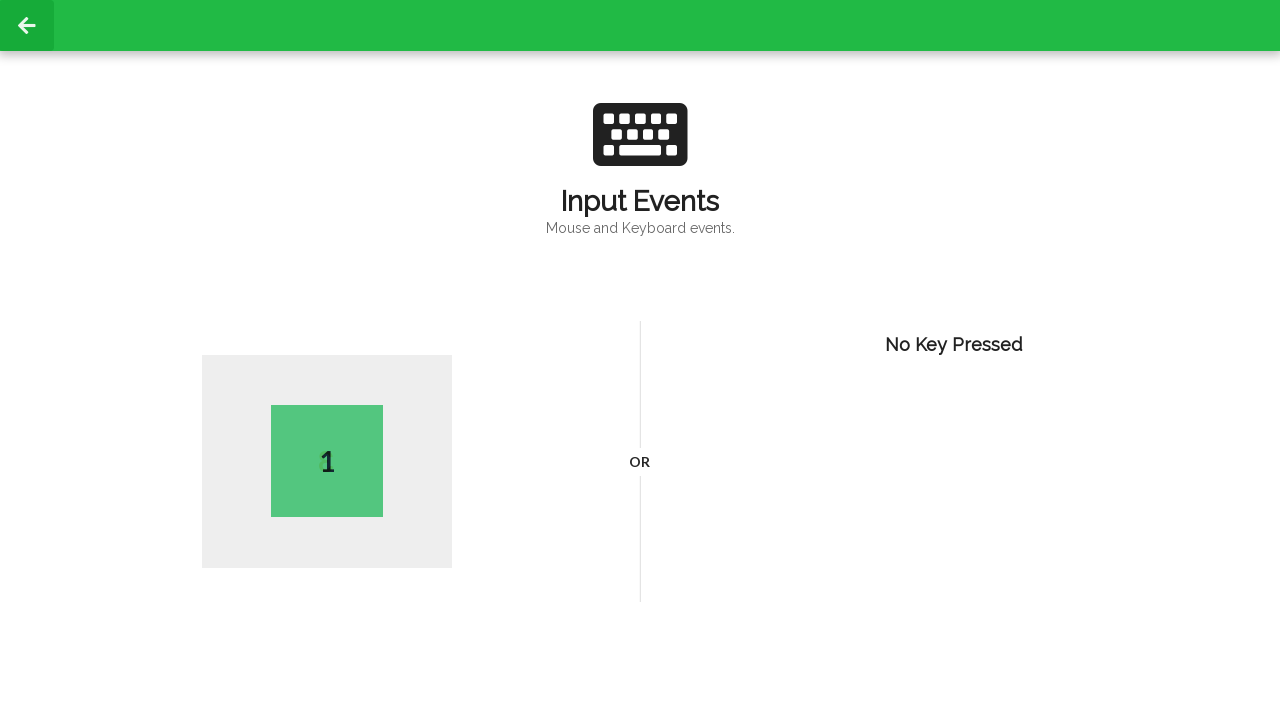

Typed letter 'S' into input field
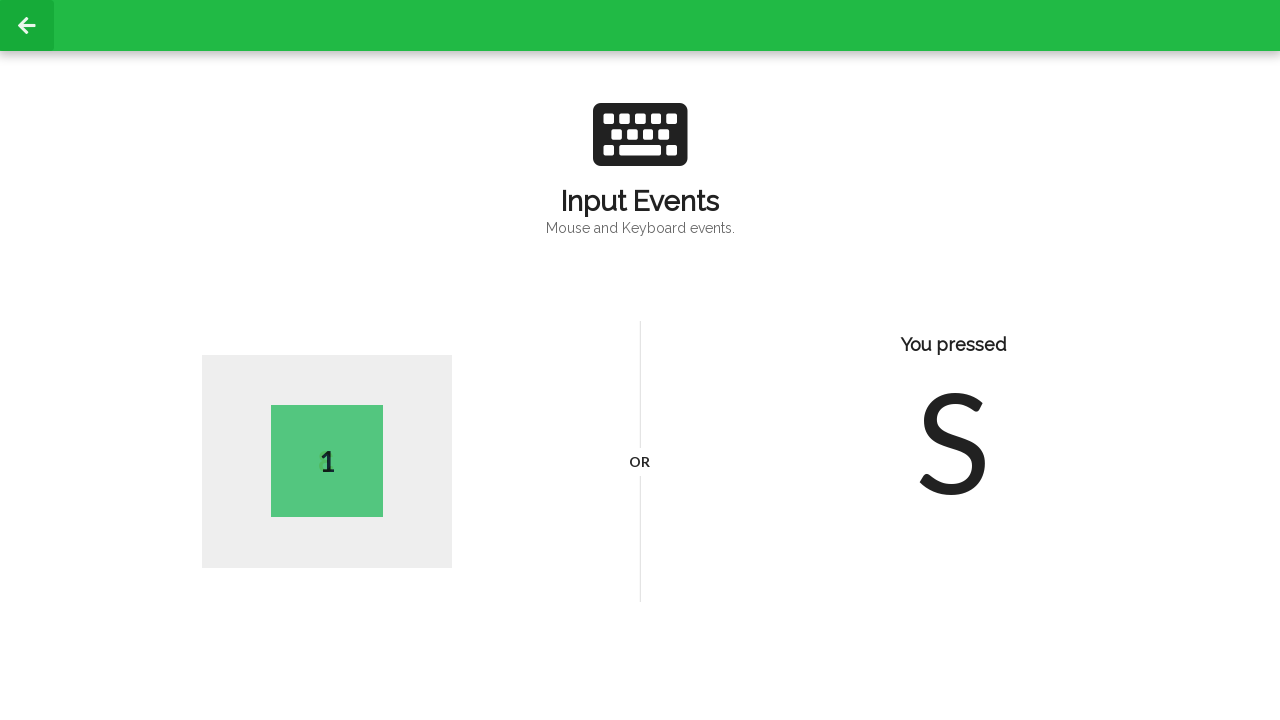

Pressed Ctrl+A to select all text
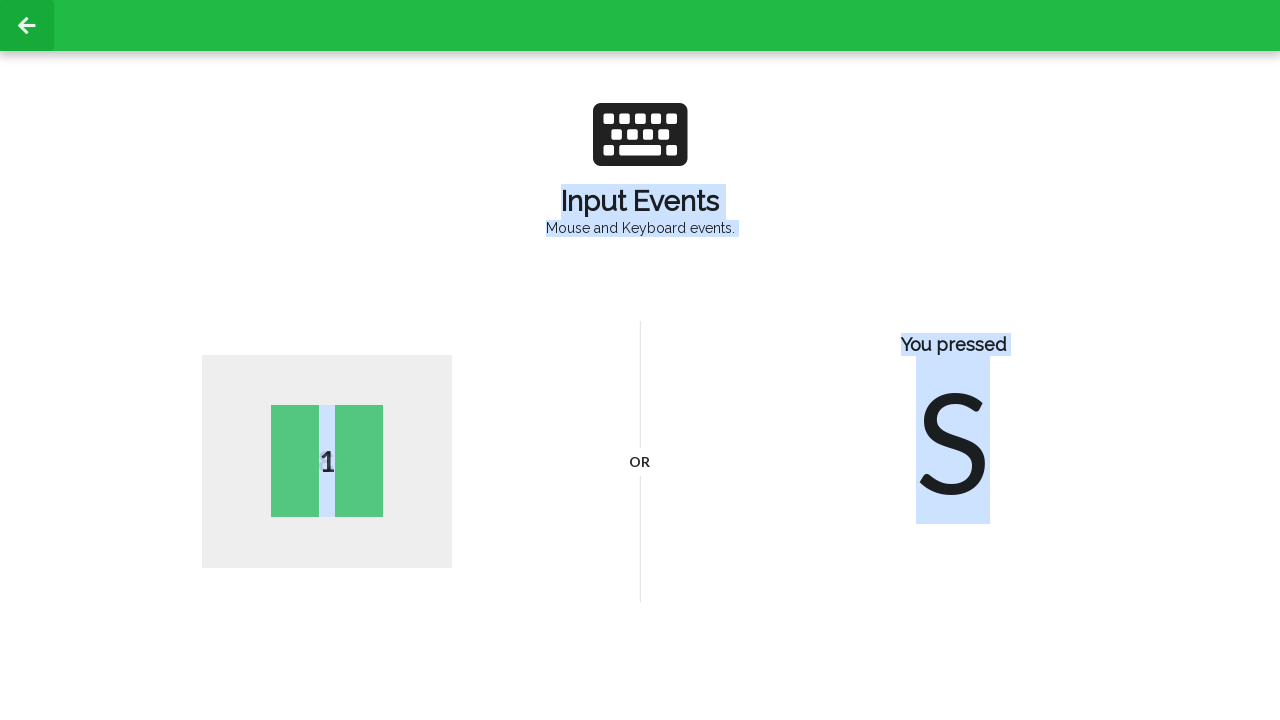

Pressed Ctrl+C to copy selected text
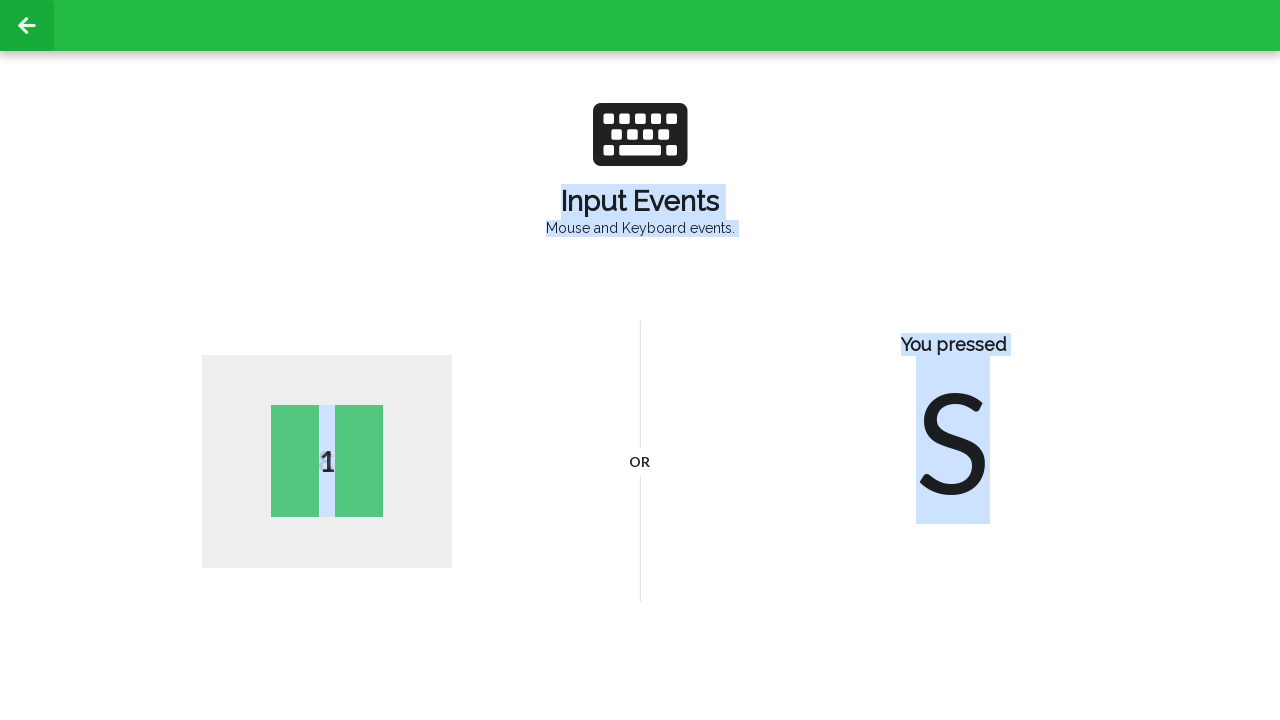

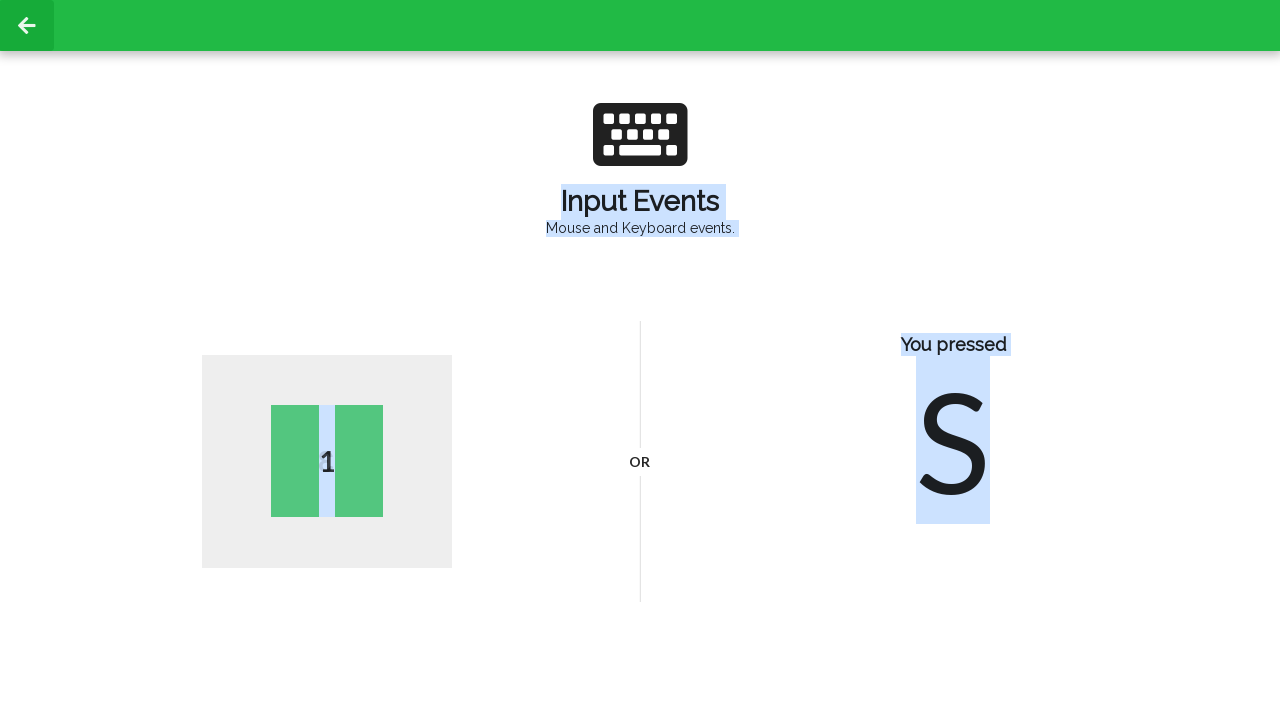